Tests an e-commerce flow by adding specific items to cart, proceeding to checkout, and applying a promo code

Starting URL: https://rahulshettyacademy.com/seleniumPractise/

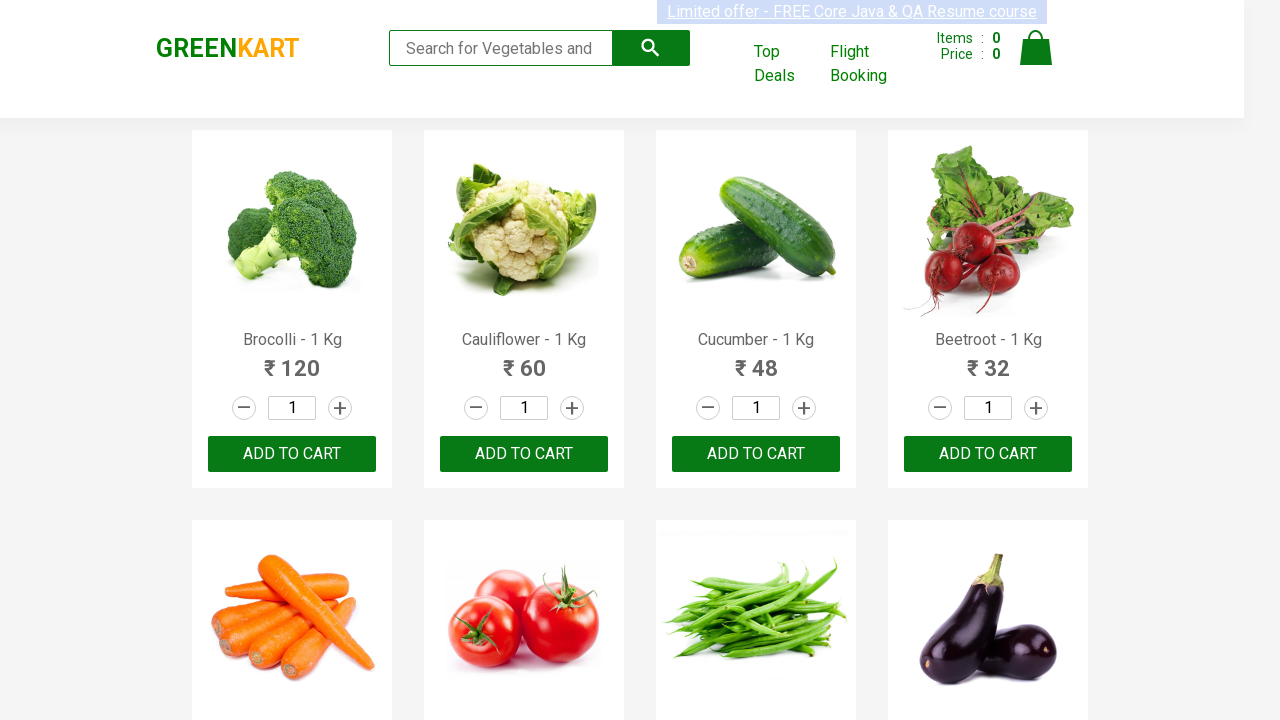

Waited for products to load on the page
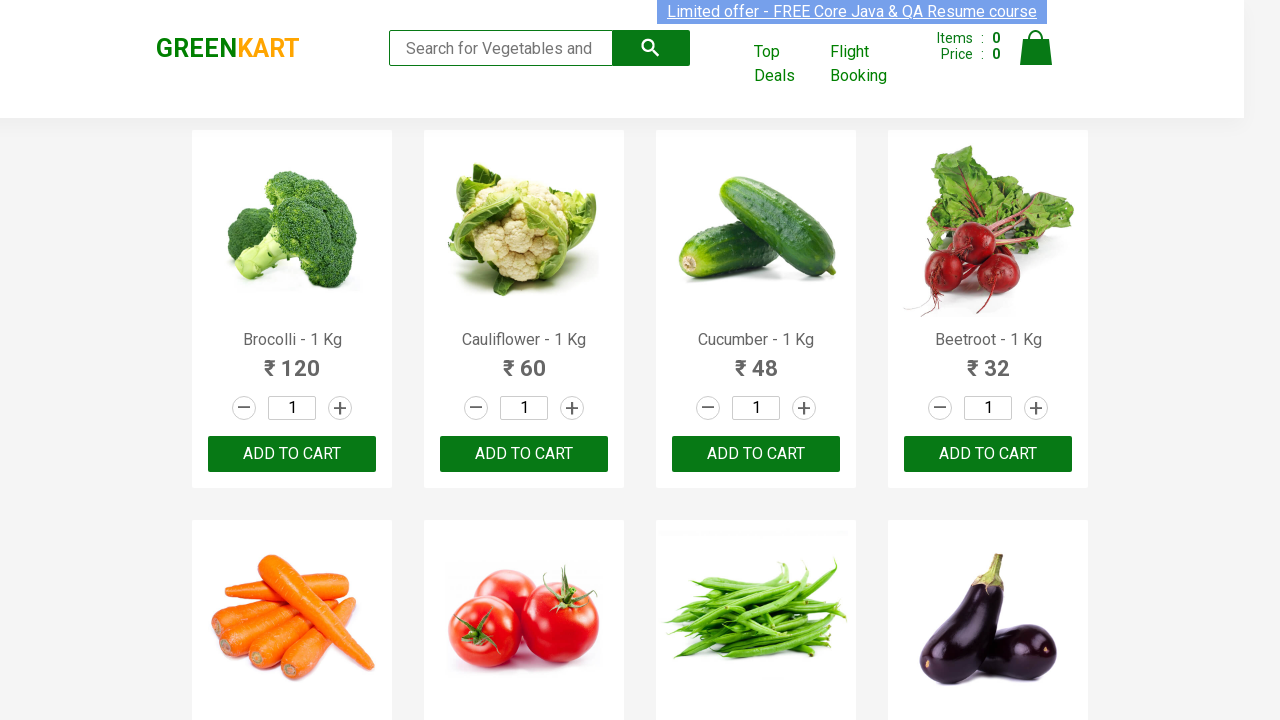

Retrieved all product name elements from the page
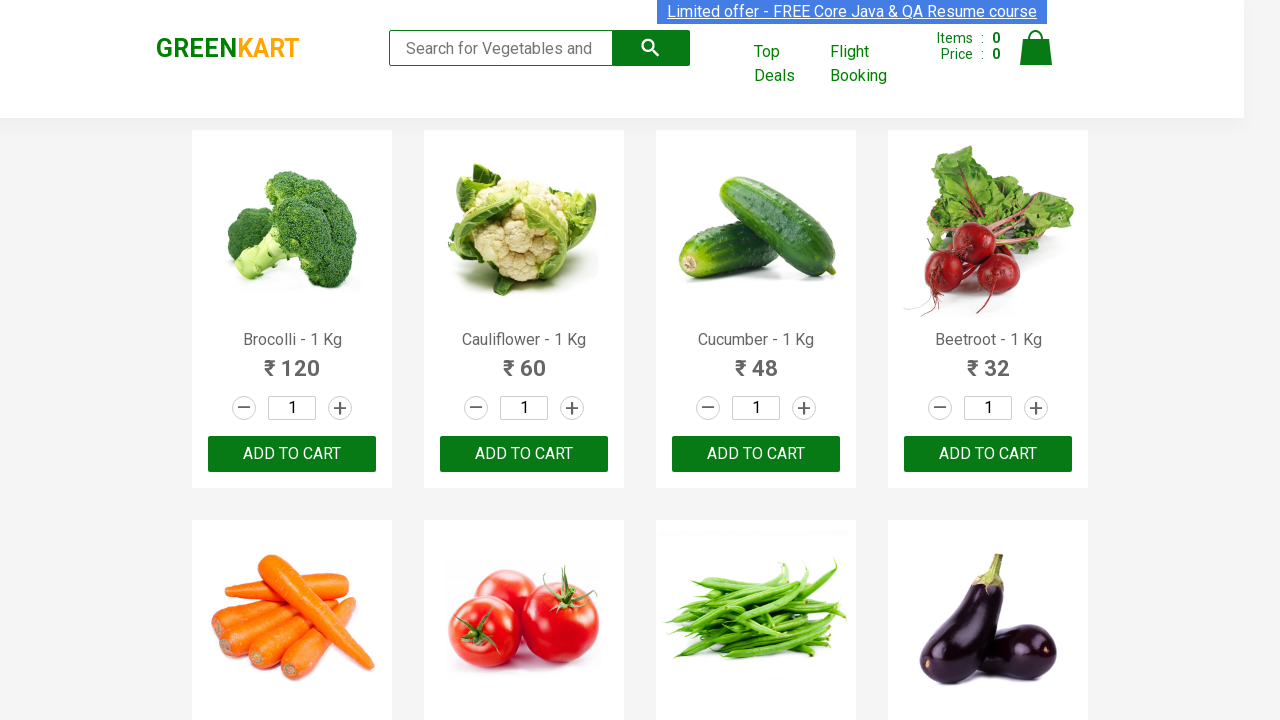

Retrieved all add to cart buttons
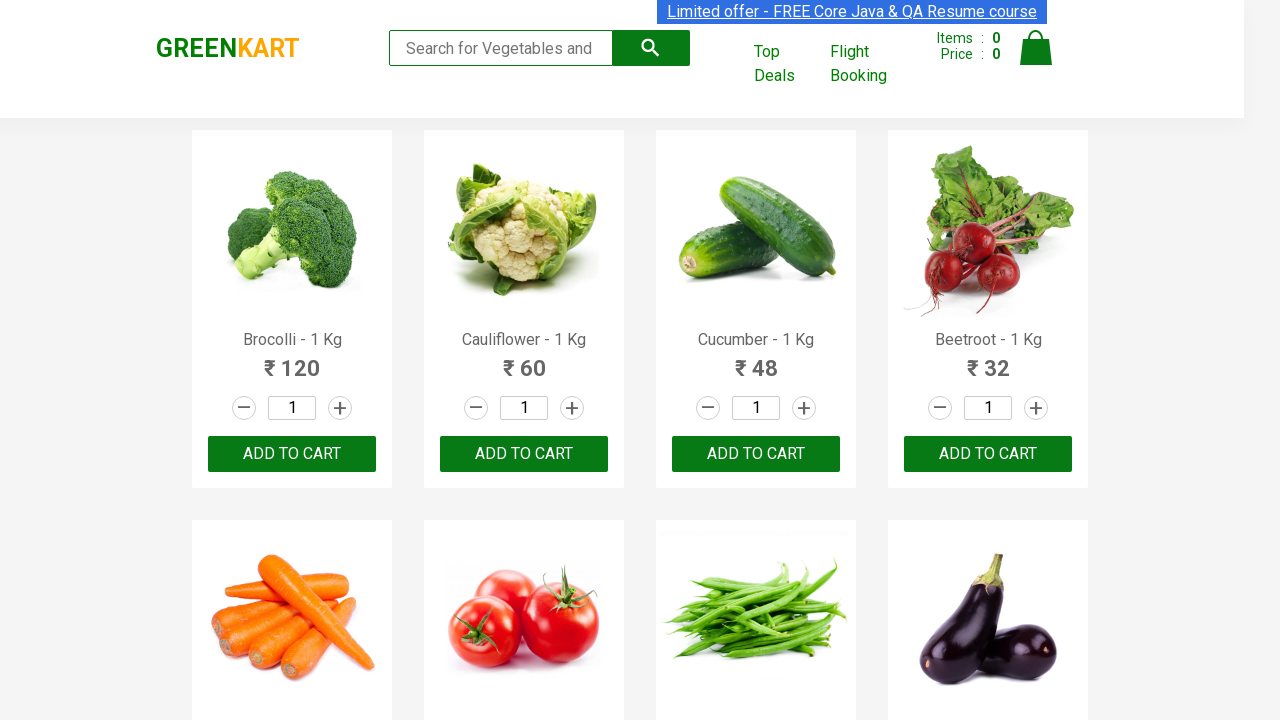

Added 'Brocolli' to cart at (292, 454) on div.product-action button >> nth=0
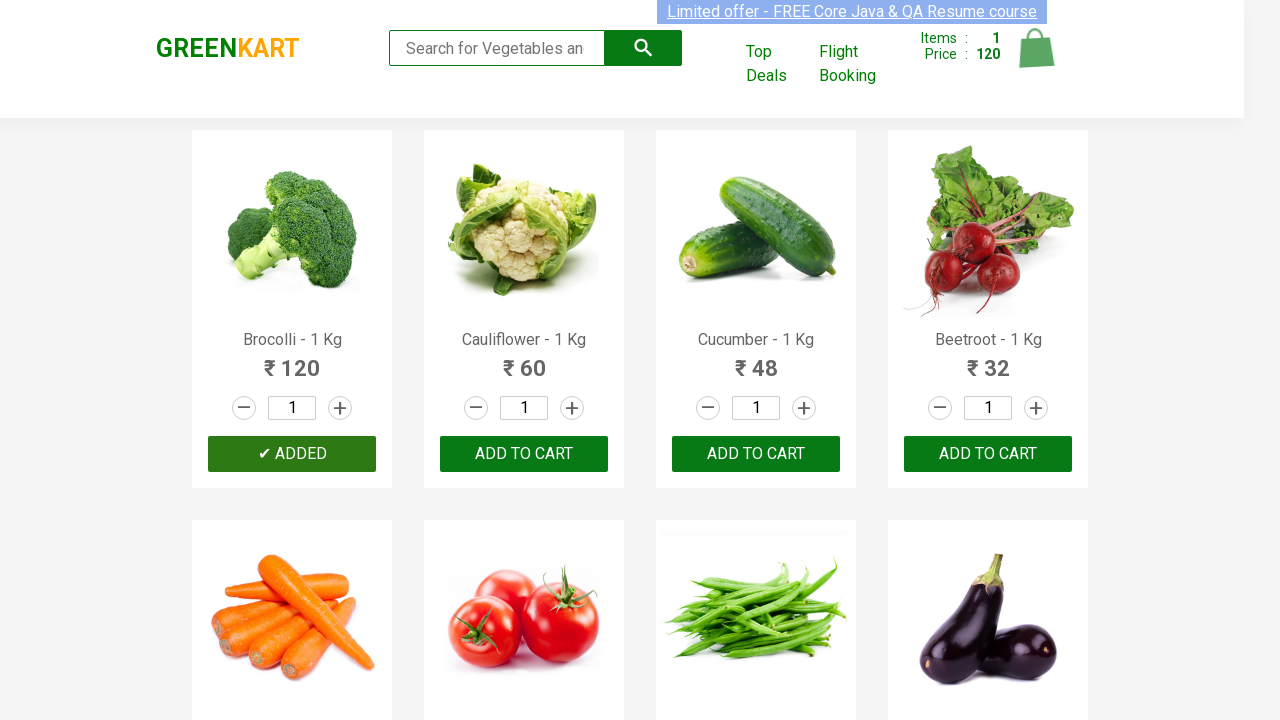

Added 'Cucumber' to cart at (756, 454) on div.product-action button >> nth=2
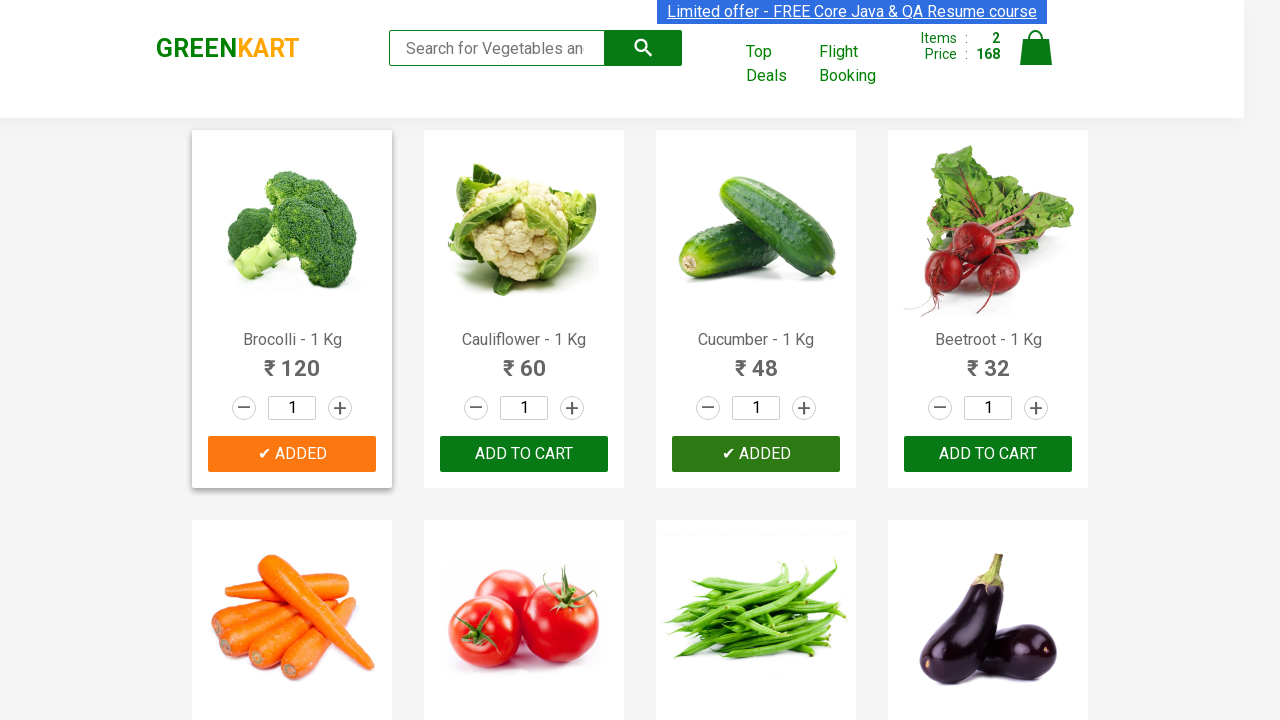

Added 'Beetroot' to cart at (988, 454) on div.product-action button >> nth=3
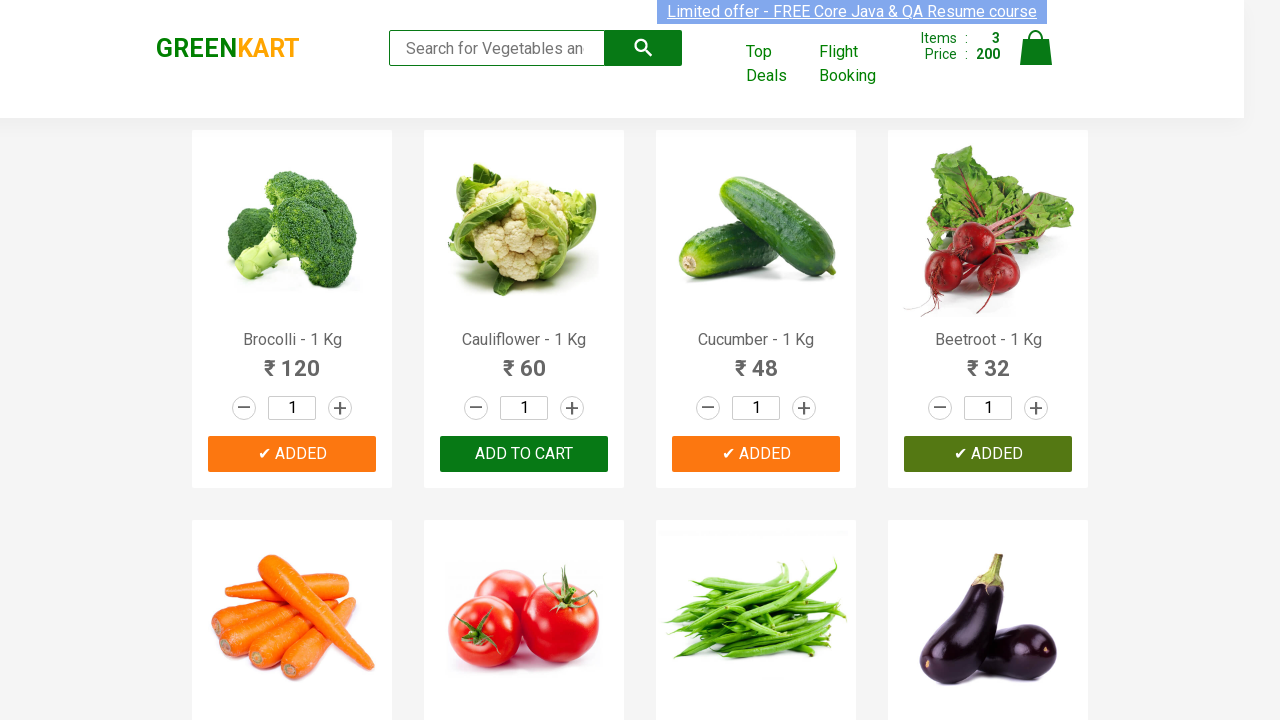

Clicked on cart icon to view cart at (1036, 48) on img[alt='Cart']
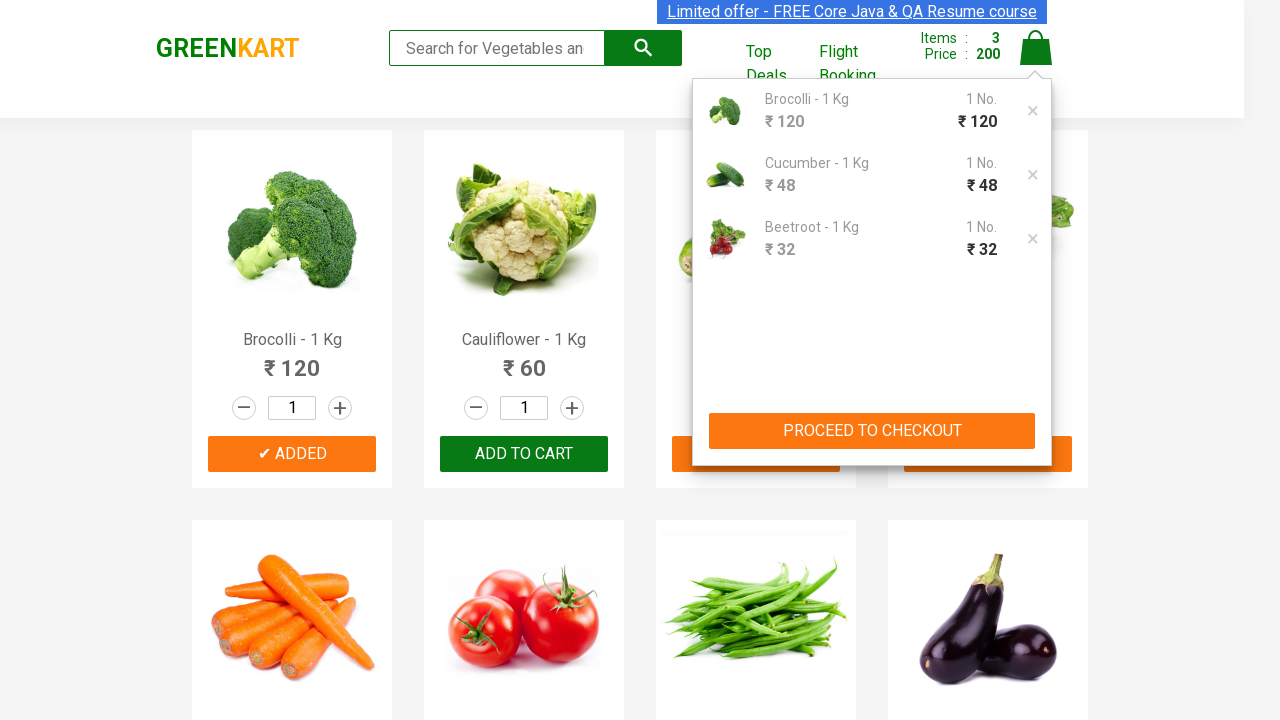

Clicked 'PROCEED TO CHECKOUT' button at (872, 431) on xpath=//button[contains(text(),'PROCEED TO CHECKOUT')]
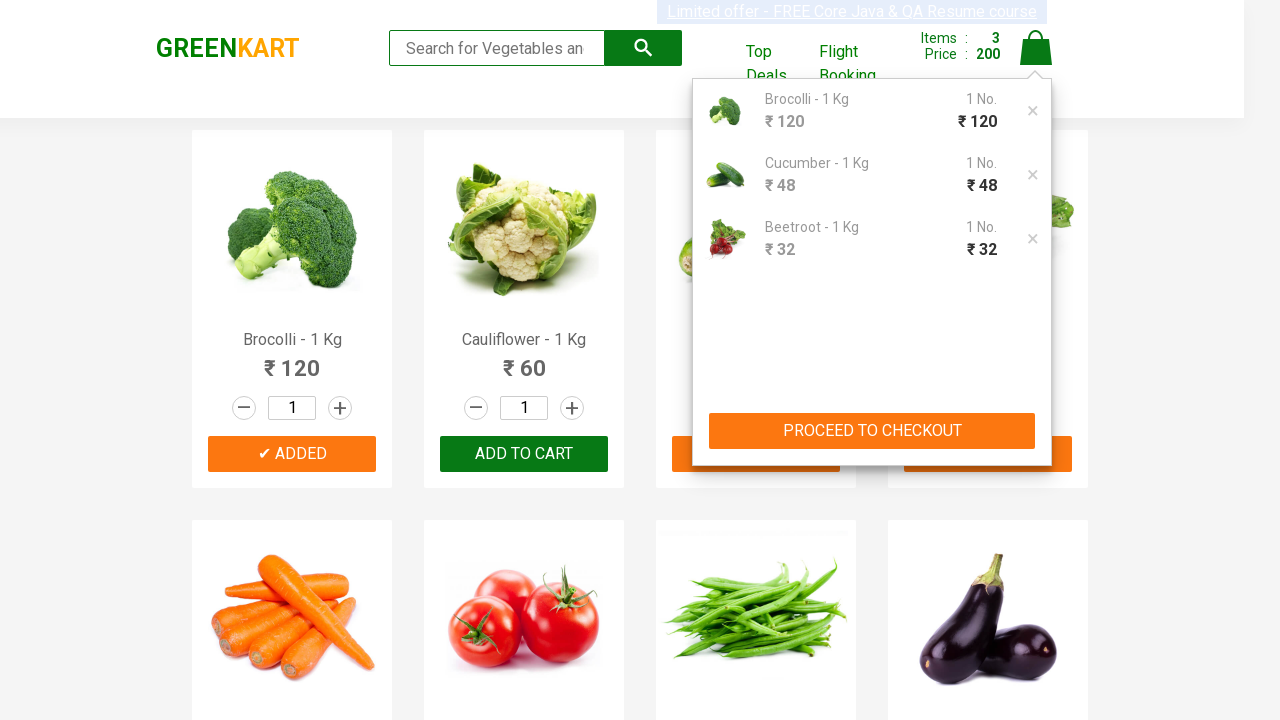

Promo code input field loaded
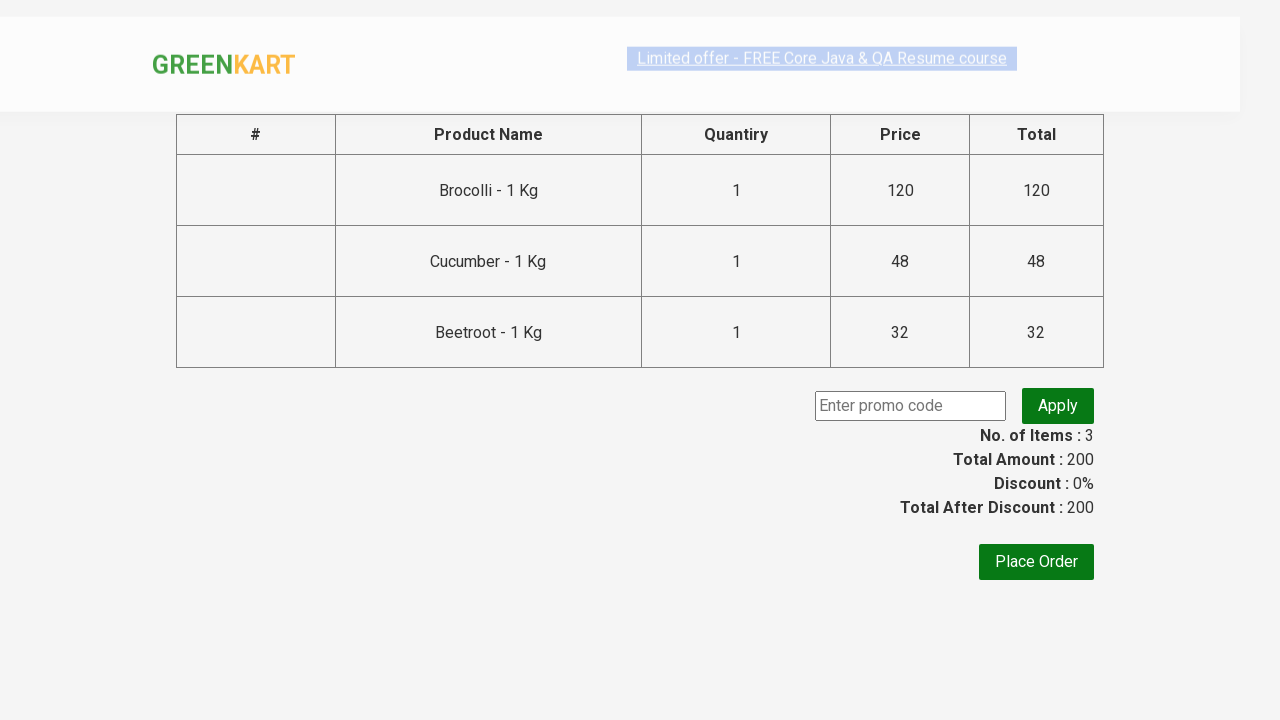

Entered promo code 'rahulshettyacademy' on input.promoCode
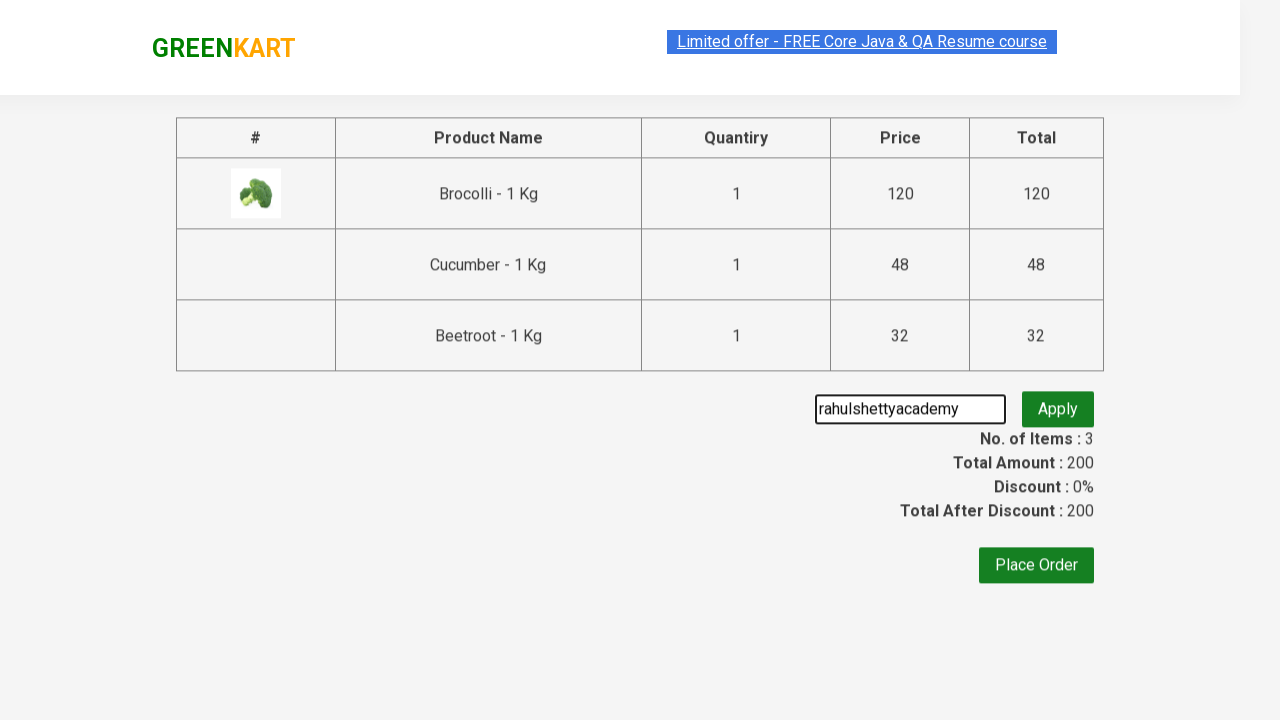

Clicked button to apply promo code at (1058, 406) on button.promoBtn
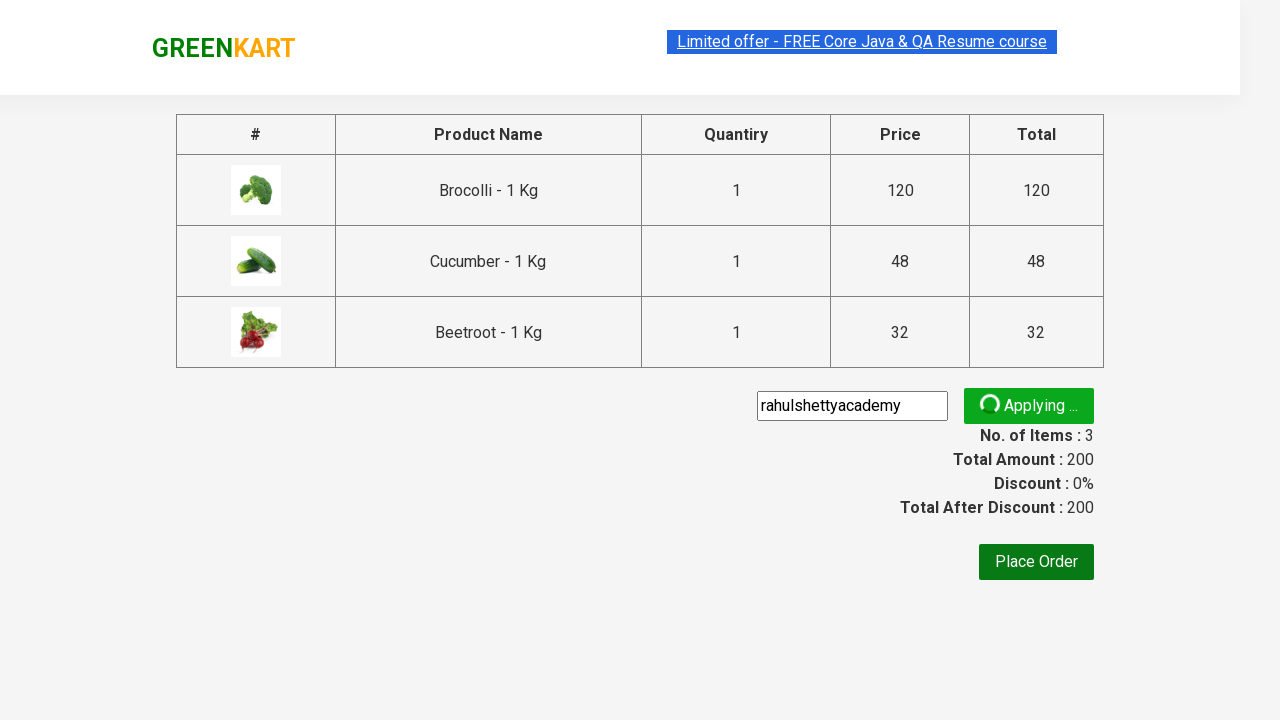

Promo code successfully applied and promo info displayed
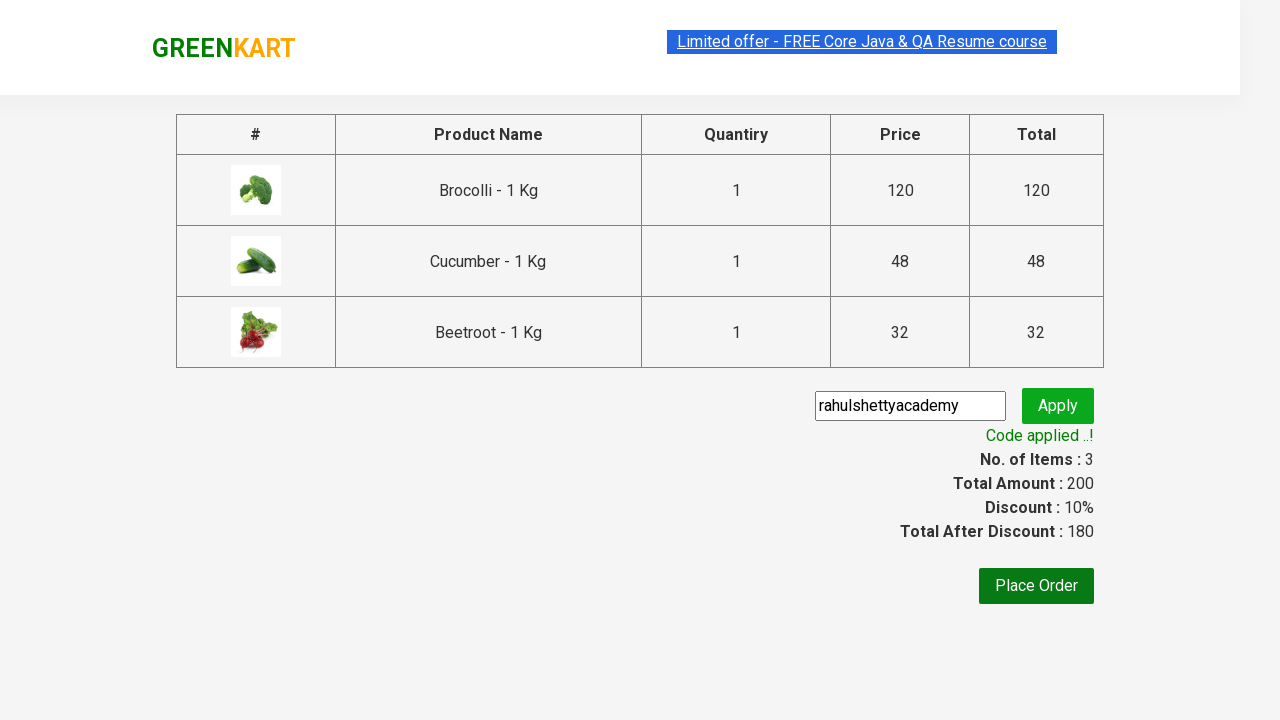

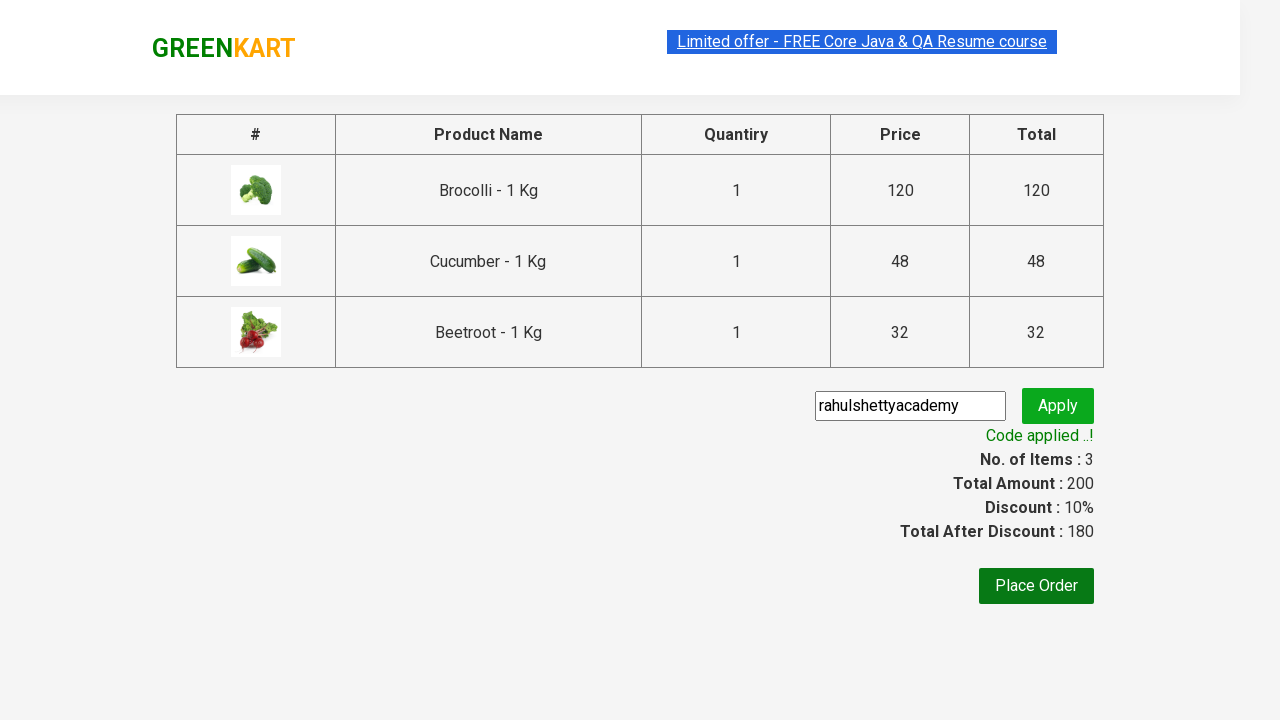